Tests email validation by submitting the form with an invalid email format (missing @ symbol) to verify the email field shows validation error.

Starting URL: https://demoqa.com/automation-practice-form

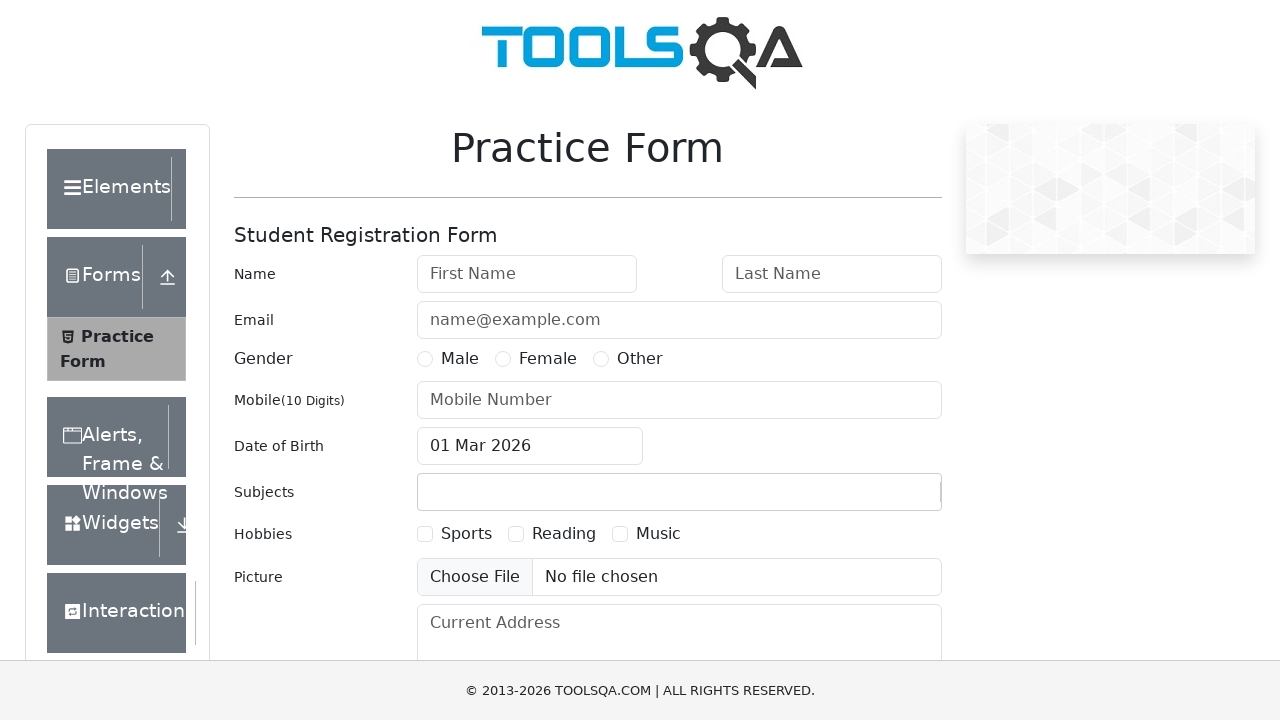

Filled first name field with 'John' on #firstName
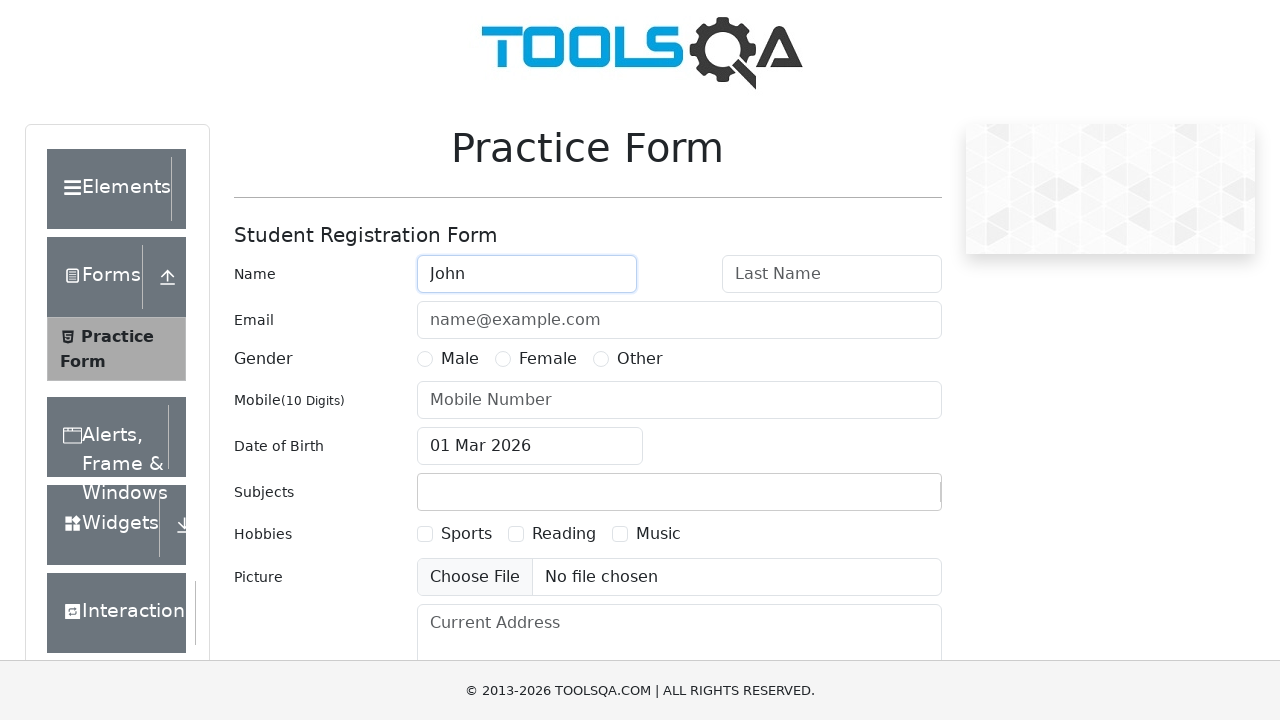

Filled last name field with 'Doe' on #lastName
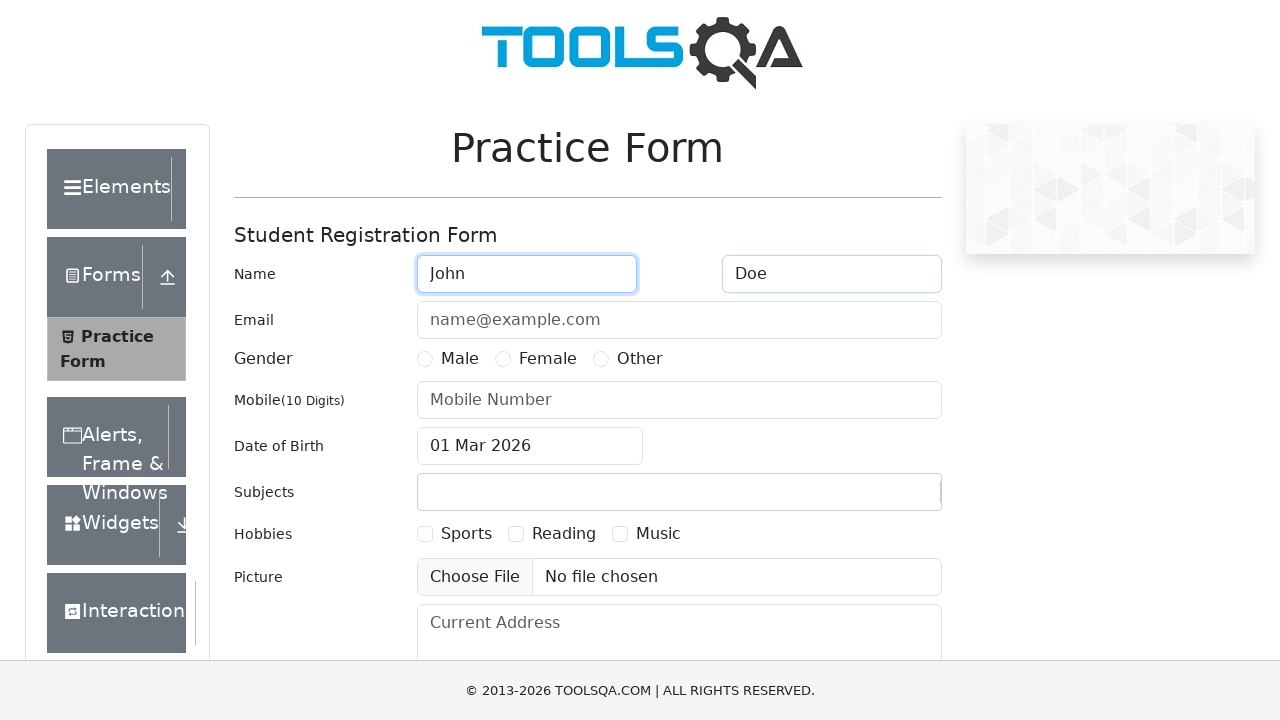

Filled email field with invalid format 'john.doe' (missing @ symbol) on #userEmail
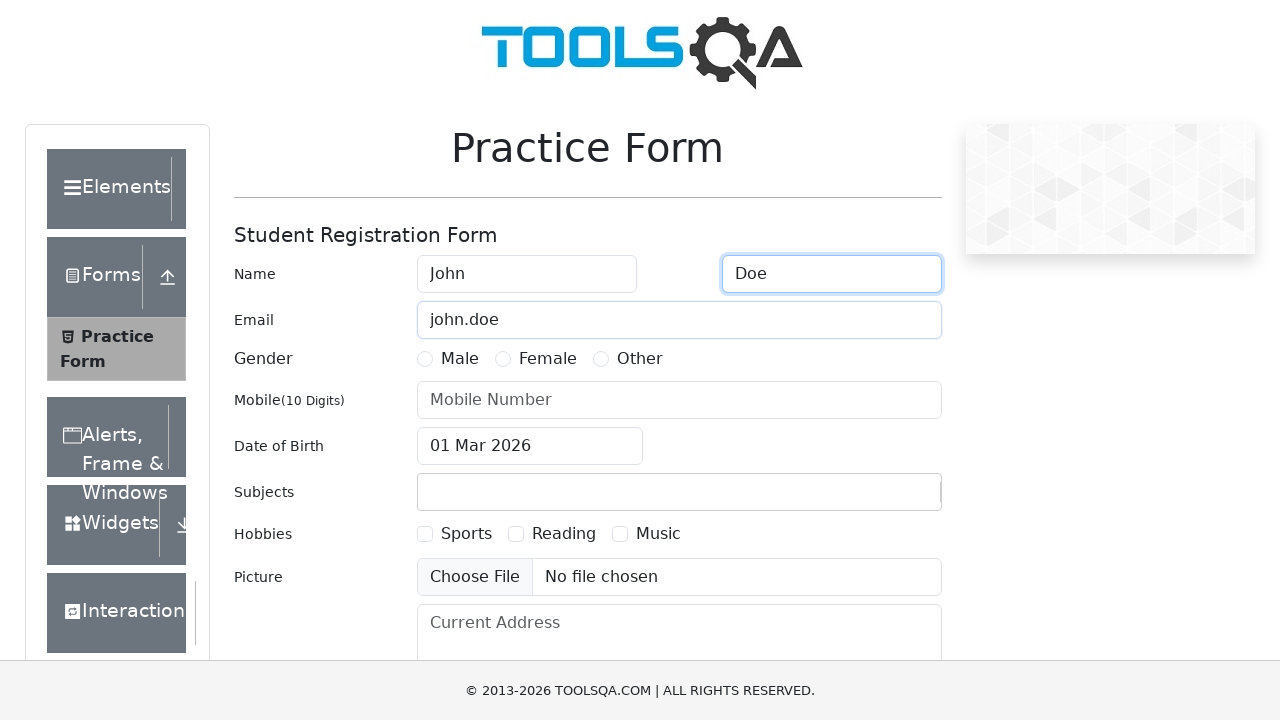

Clicked submit button to submit form with invalid email at (885, 499) on #submit
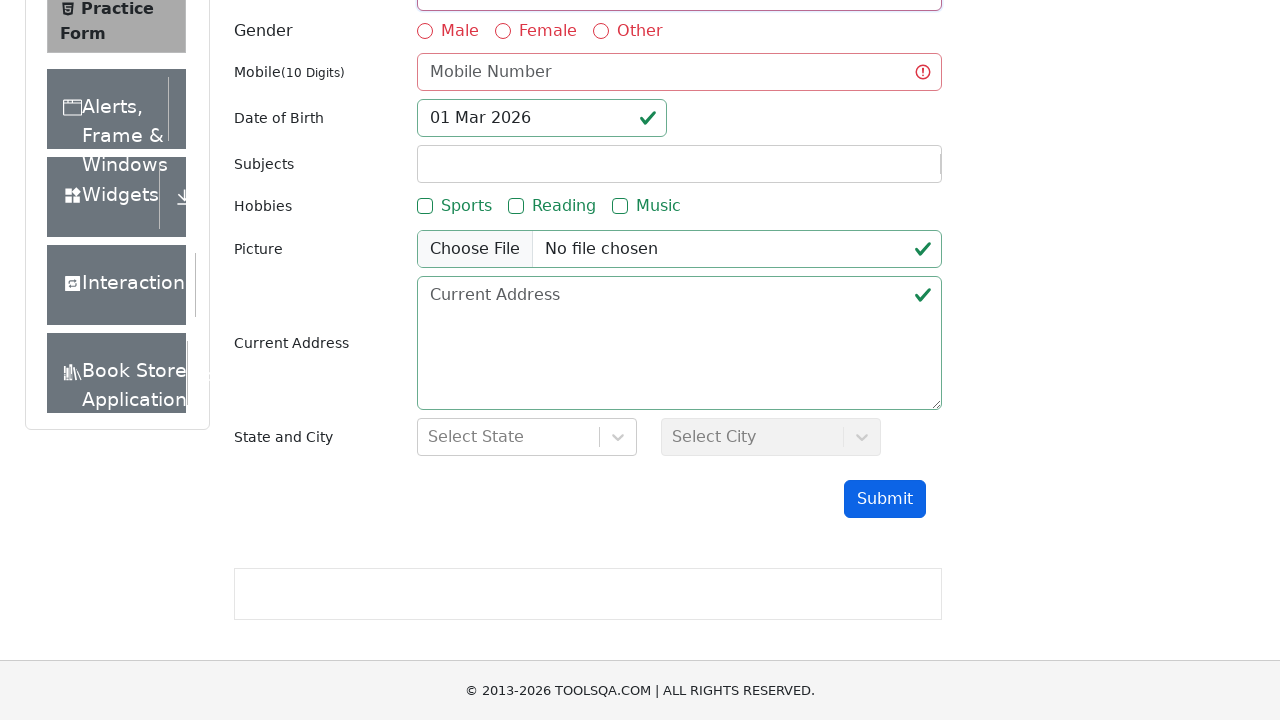

Form validation applied and validation error message displayed for invalid email
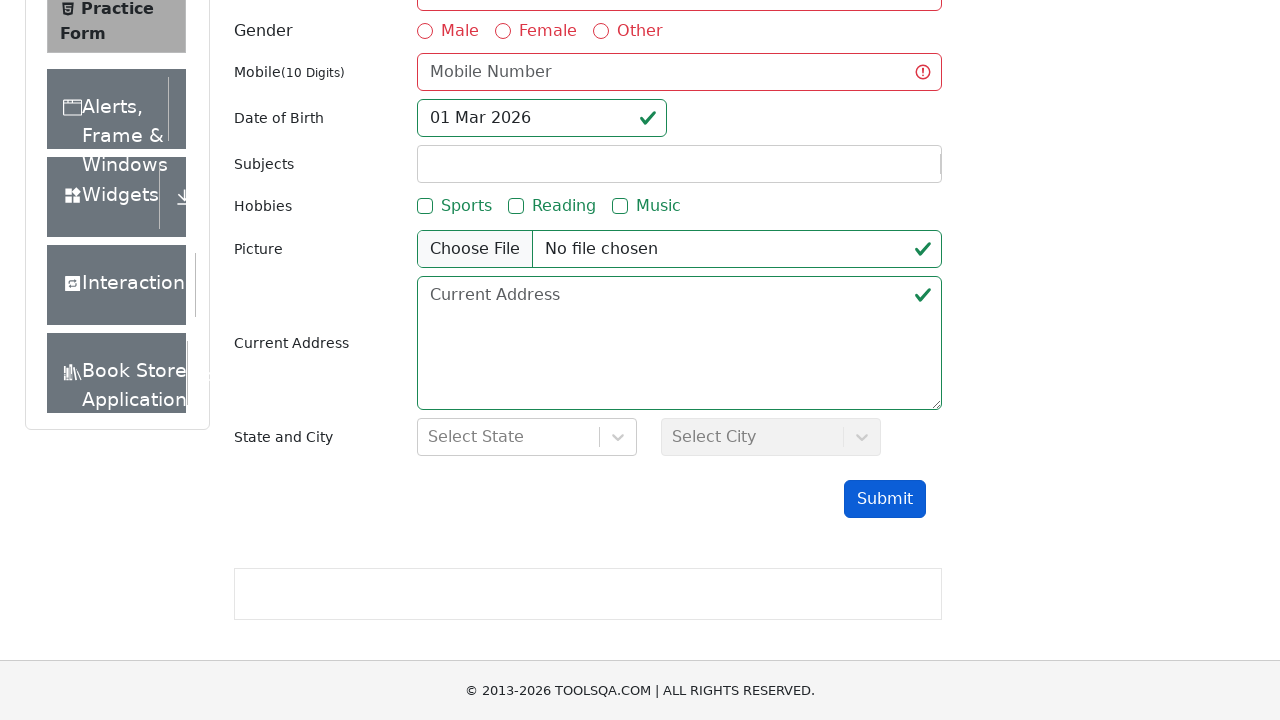

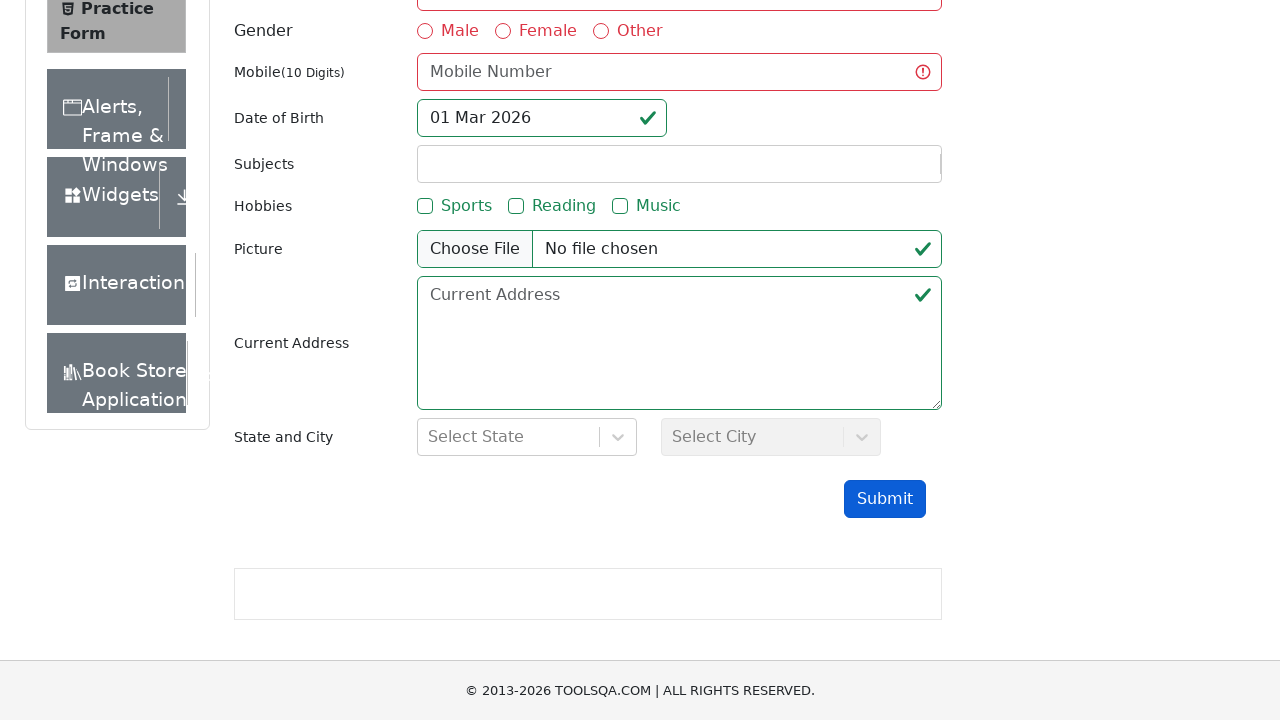